Verifies that the login header text displays "Login" on the OrangeHRM login page.

Starting URL: https://opensource-demo.orangehrmlive.com/

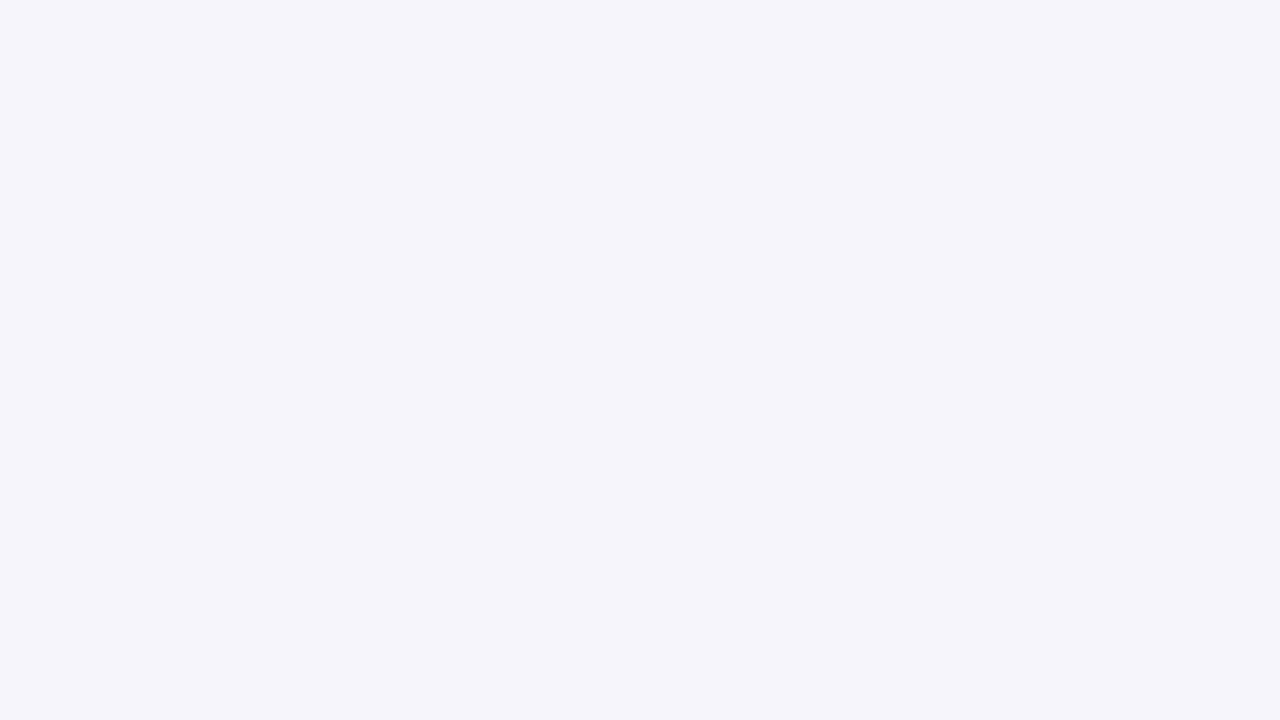

Login header element became visible
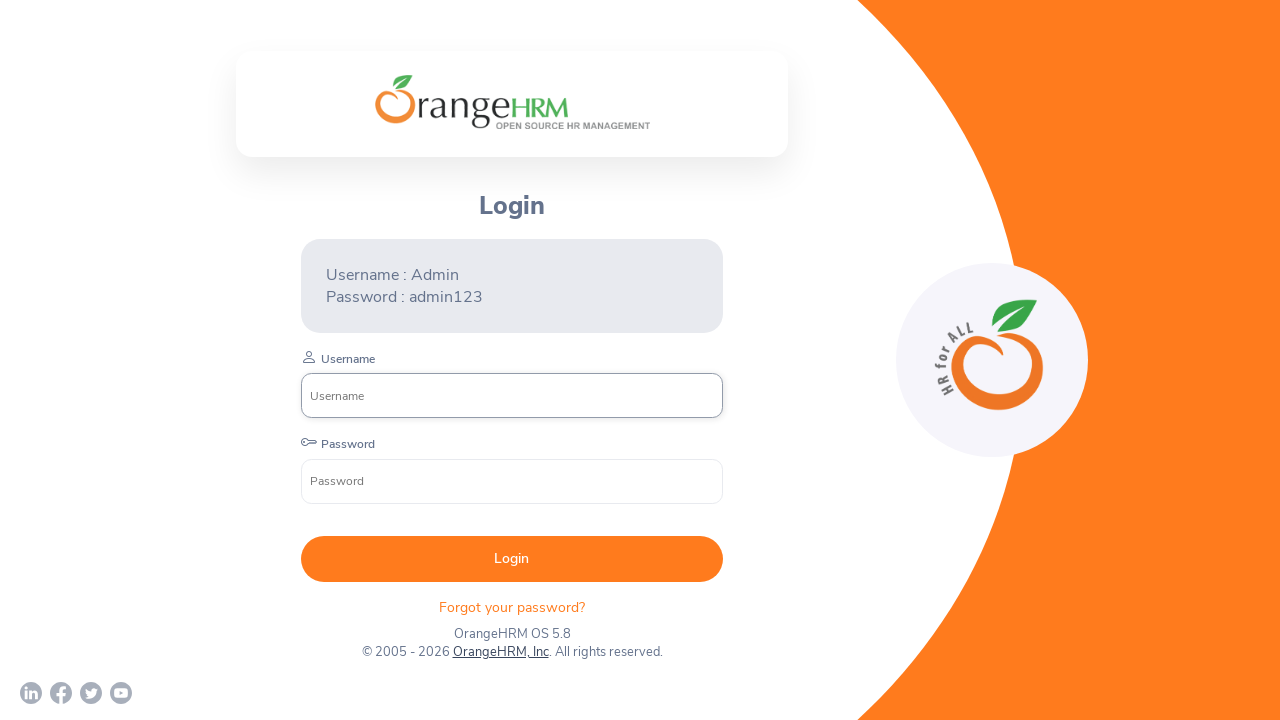

Retrieved login header text content
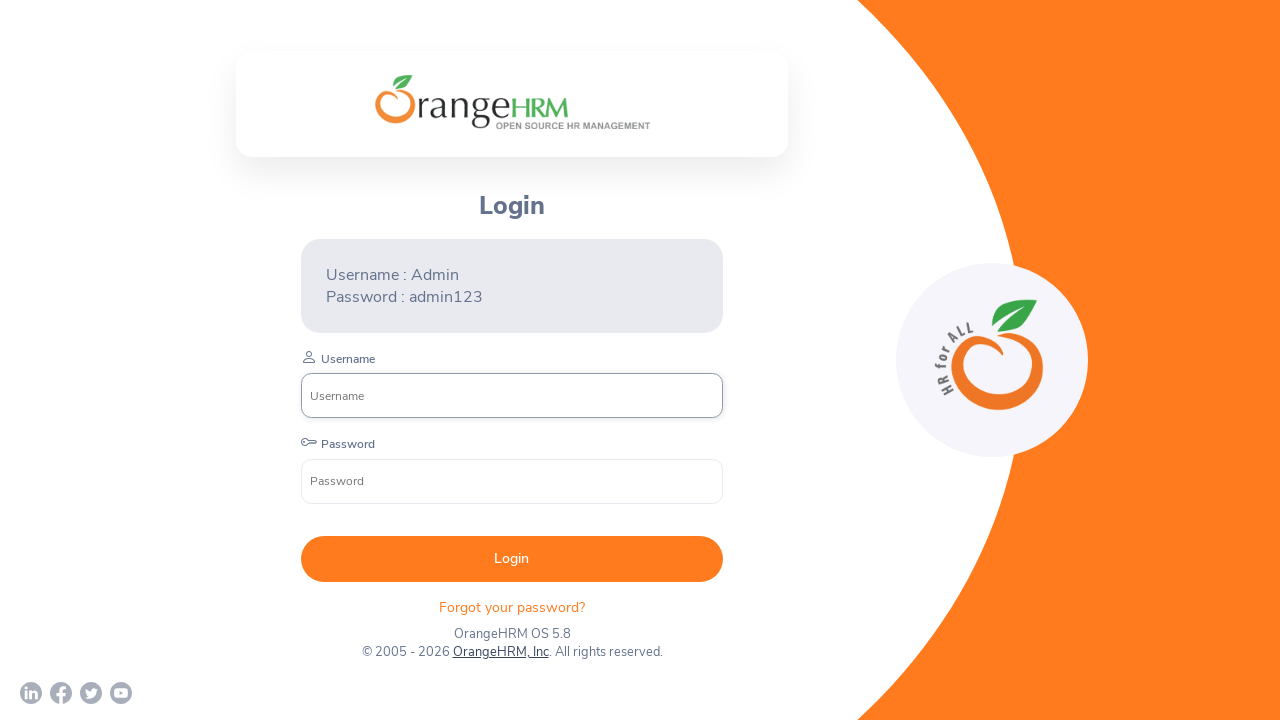

Asserted that header text equals 'Login'
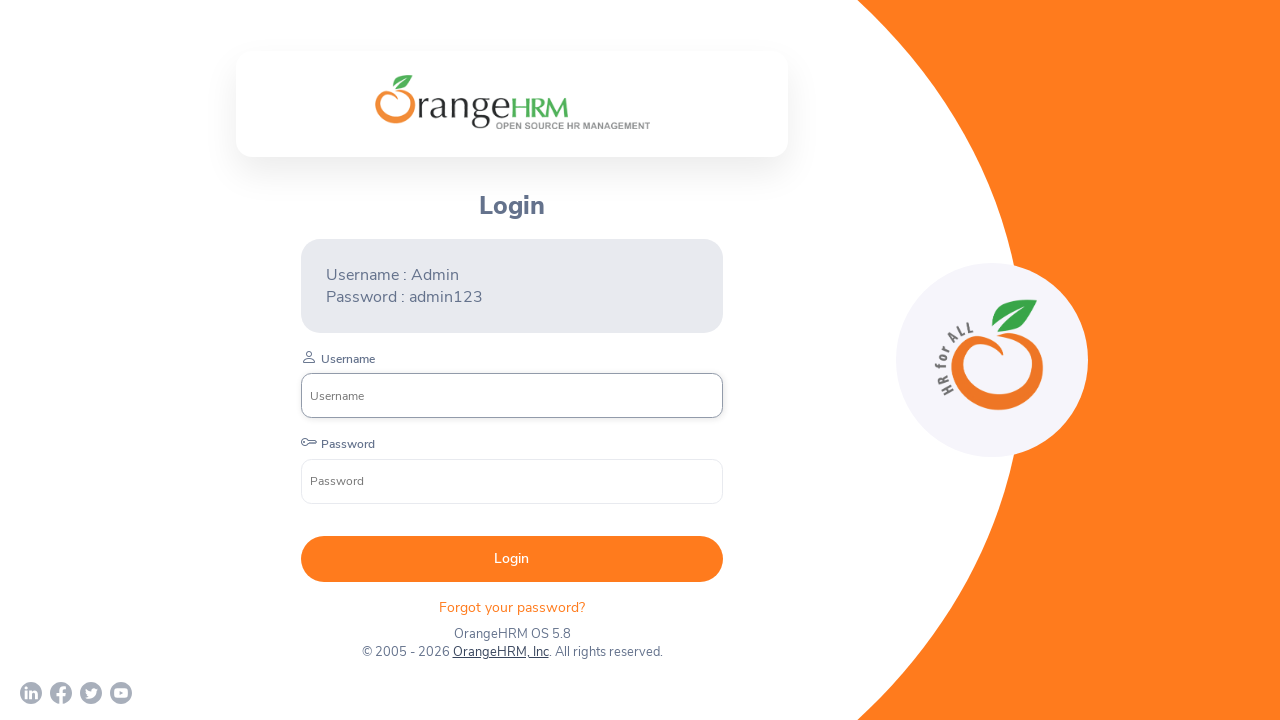

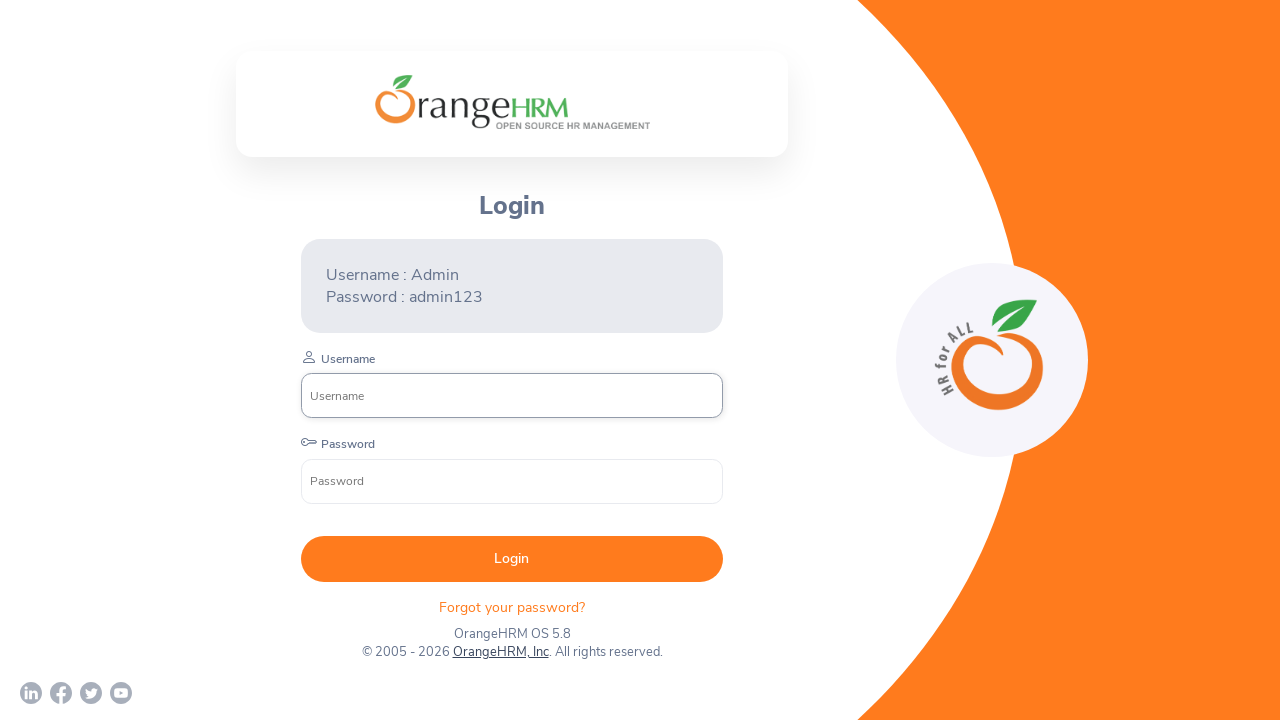